Navigates to Udemy homepage and verifies the page loads by checking the title

Starting URL: https://www.udemy.com/

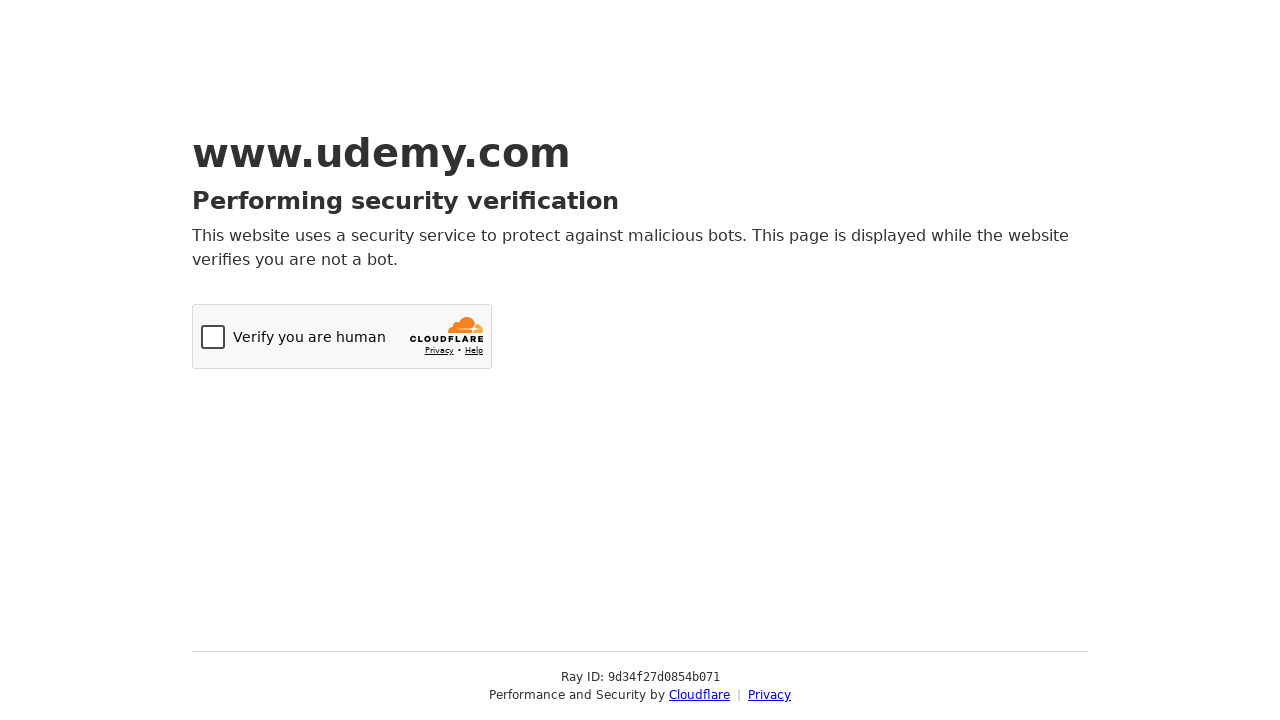

Navigated to Udemy homepage
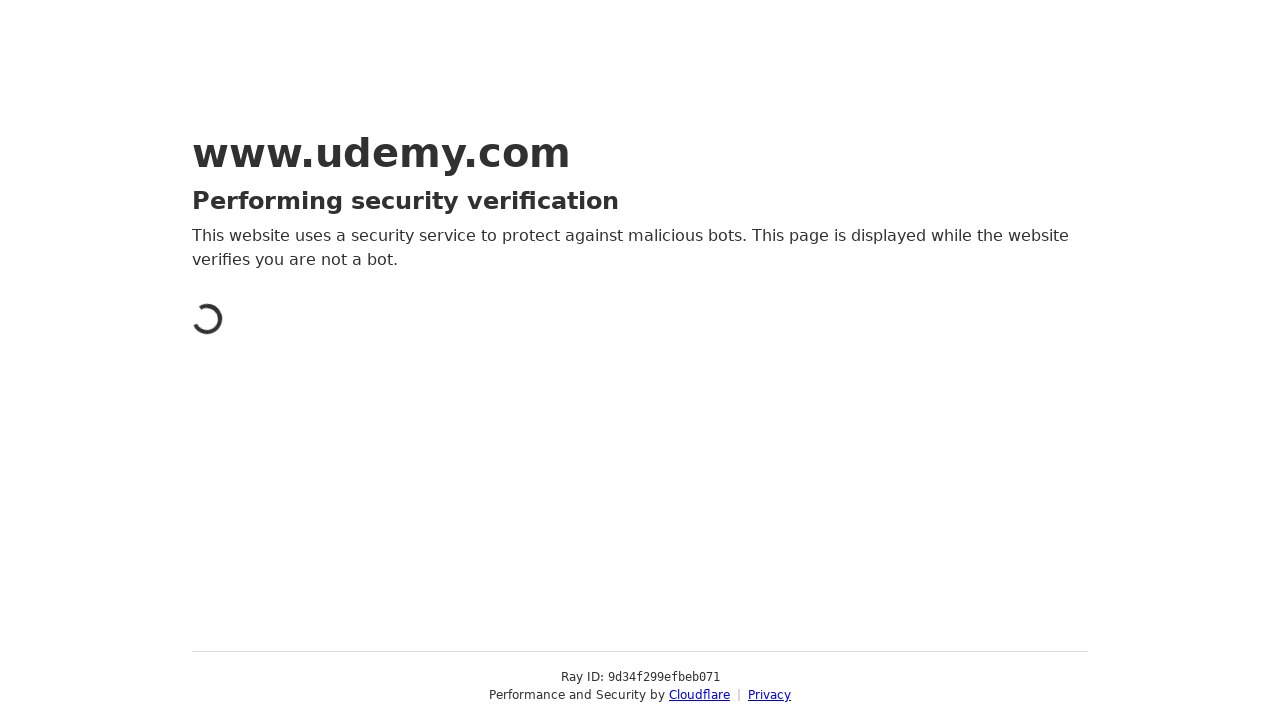

Verified page title exists
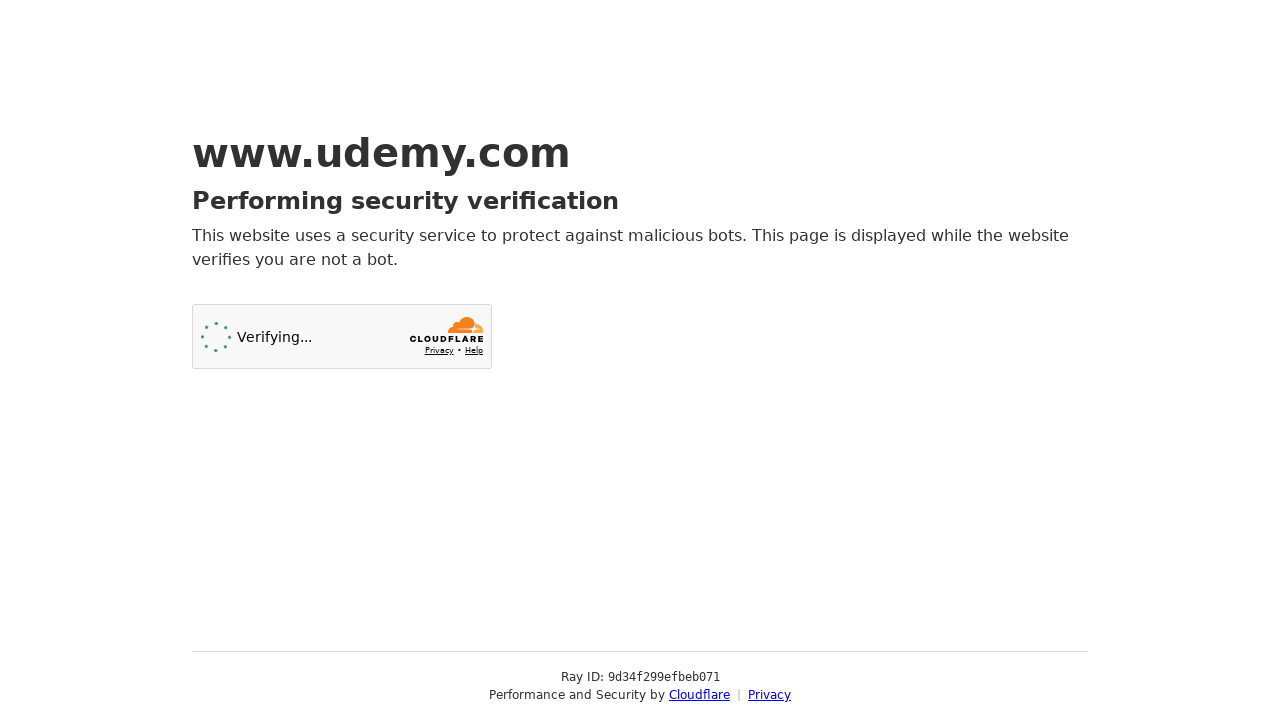

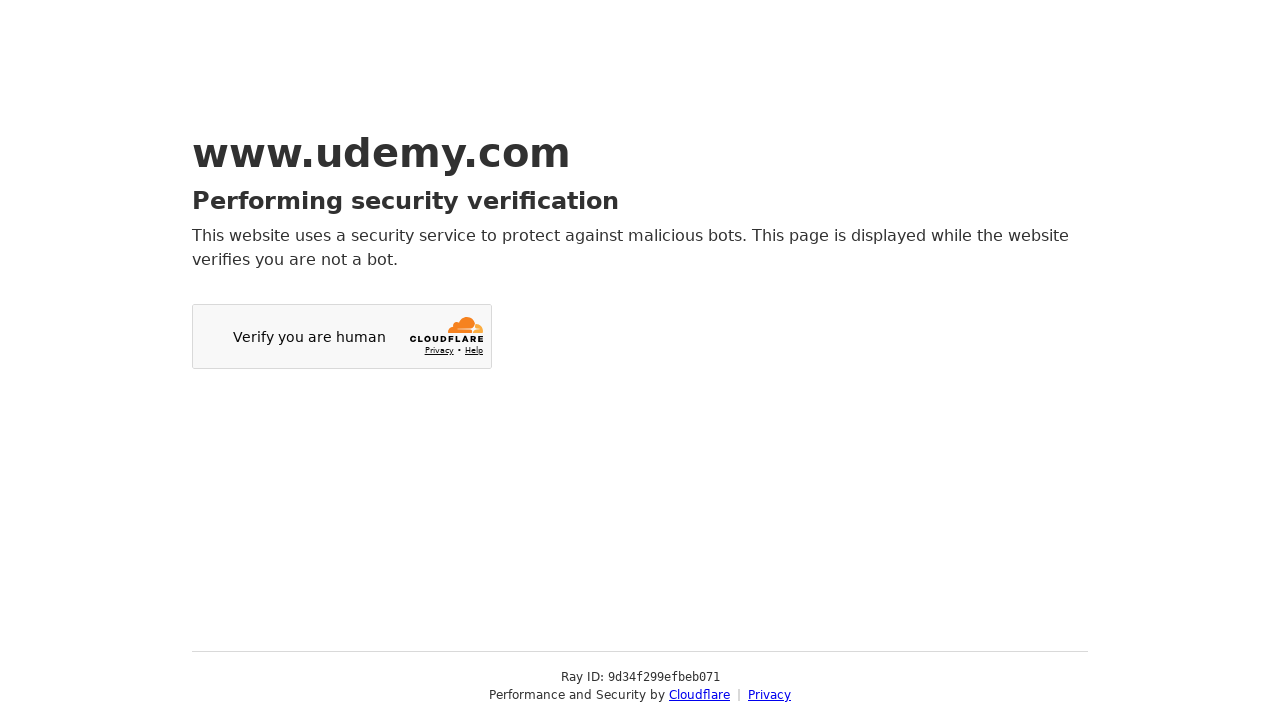